Tests the autosuggest dropdown functionality by typing a partial country name and selecting "Canada" from the autocomplete suggestions

Starting URL: https://rahulshettyacademy.com/dropdownsPractise/

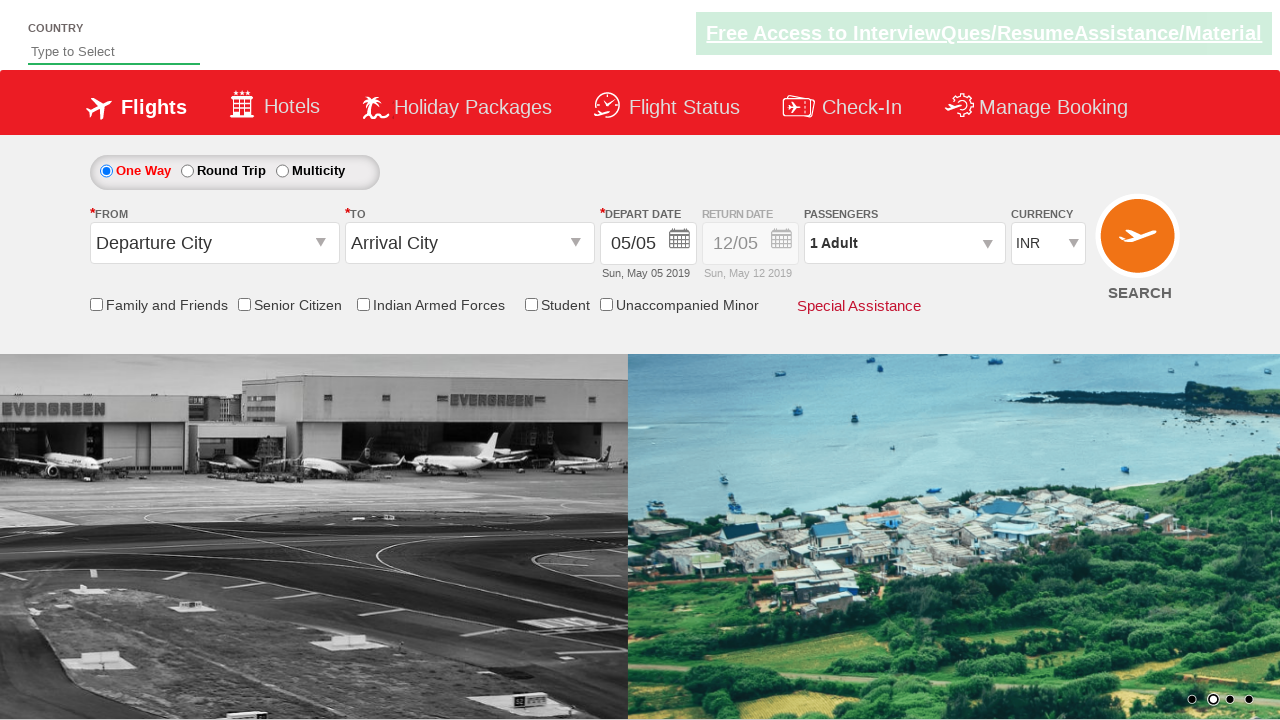

Typed 'ca' in autosuggest field to trigger dropdown on #autosuggest
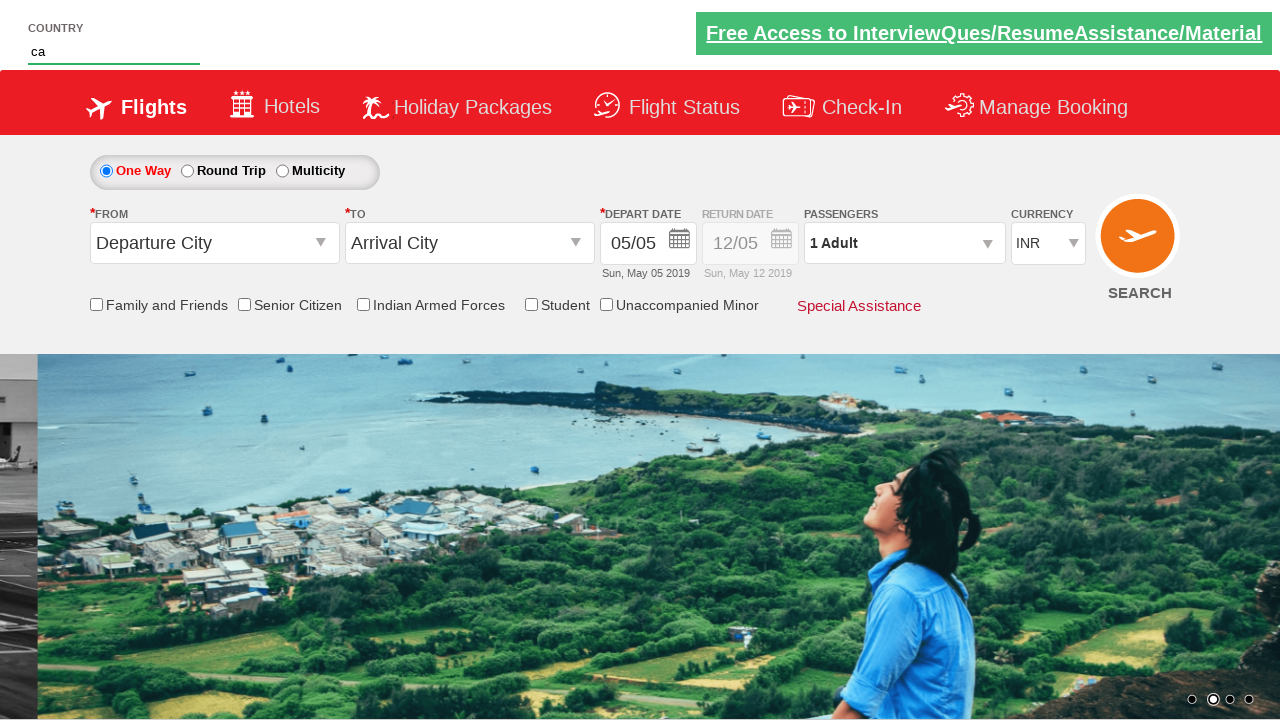

Autocomplete suggestions appeared
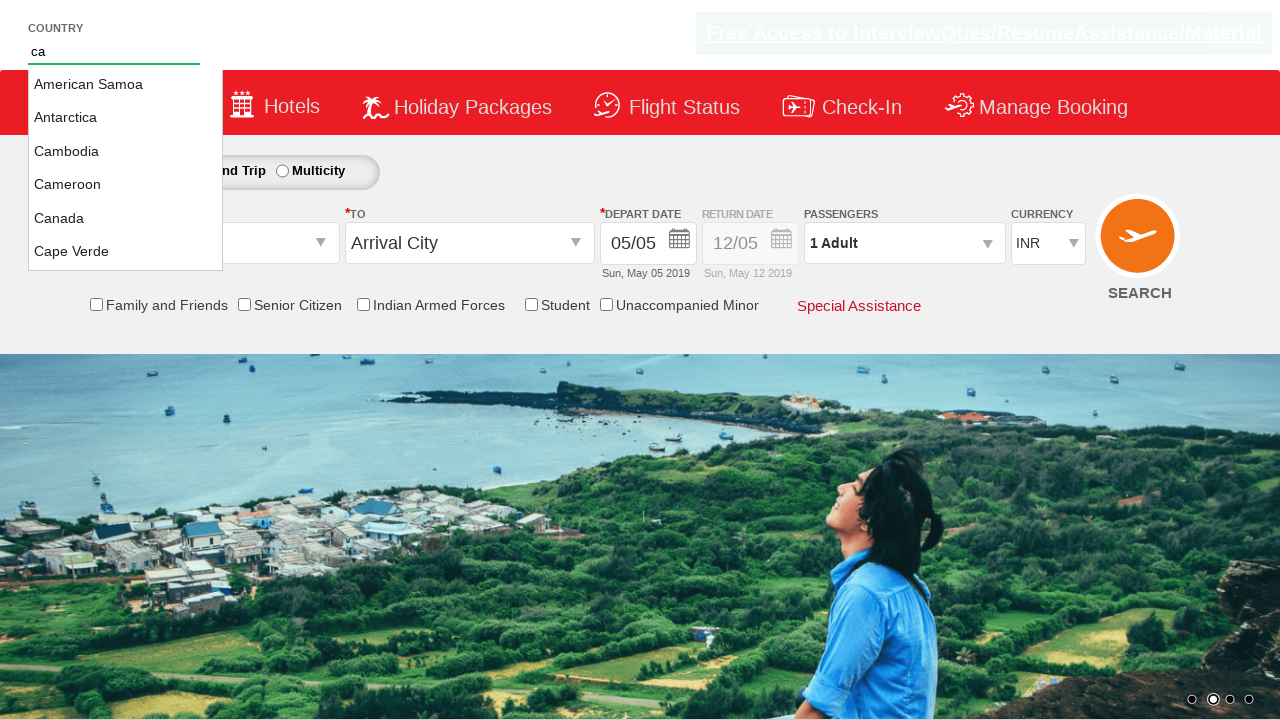

Located 20 country suggestions in dropdown
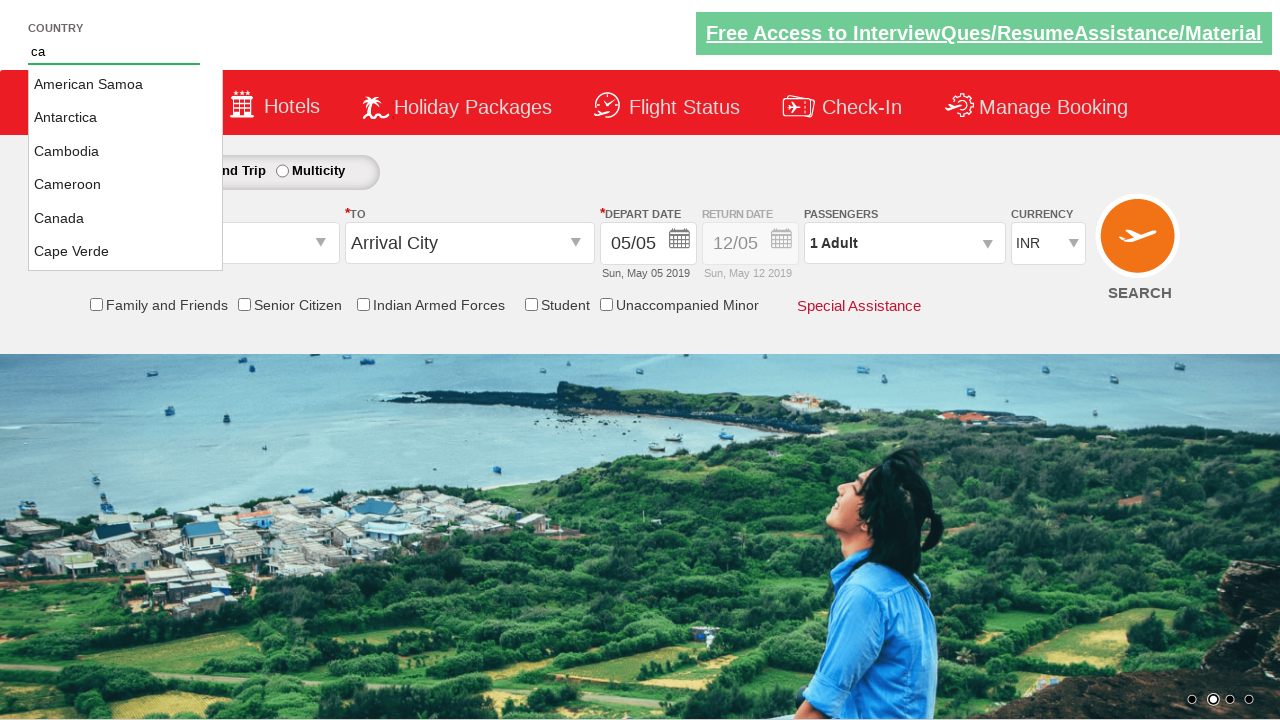

Selected 'Canada' from autocomplete suggestions at (126, 218) on li.ui-menu-item a >> nth=4
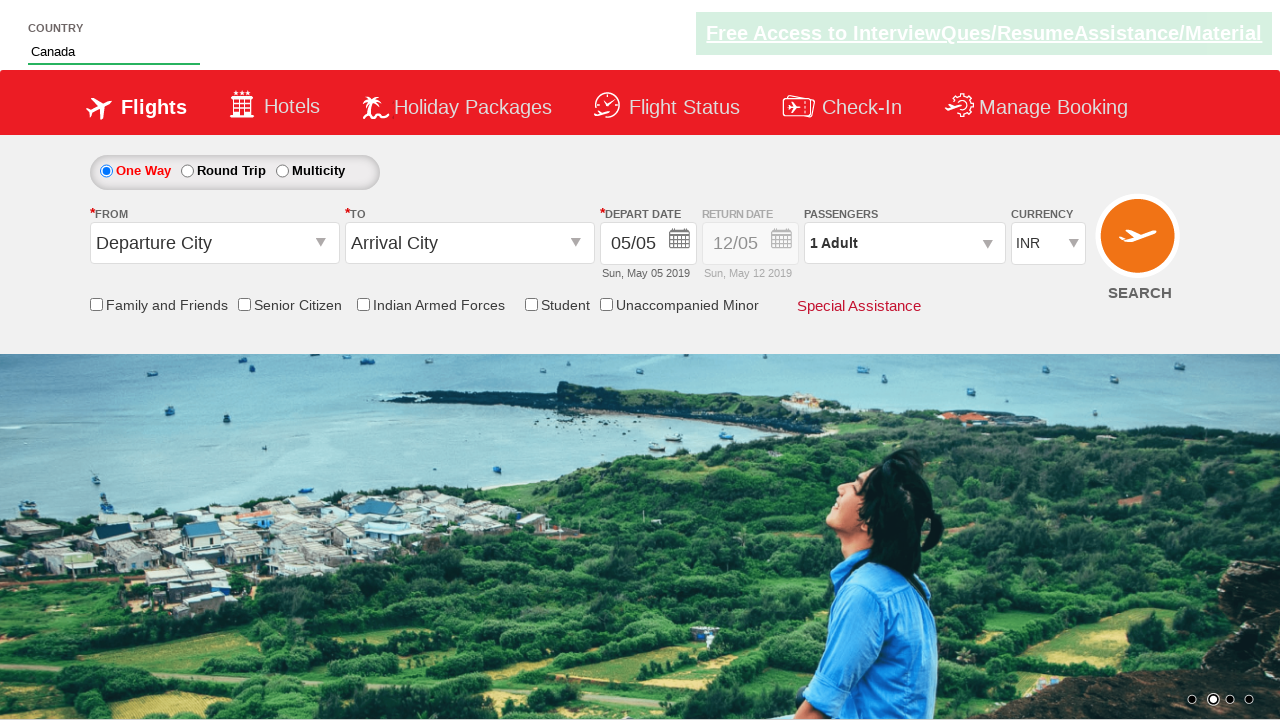

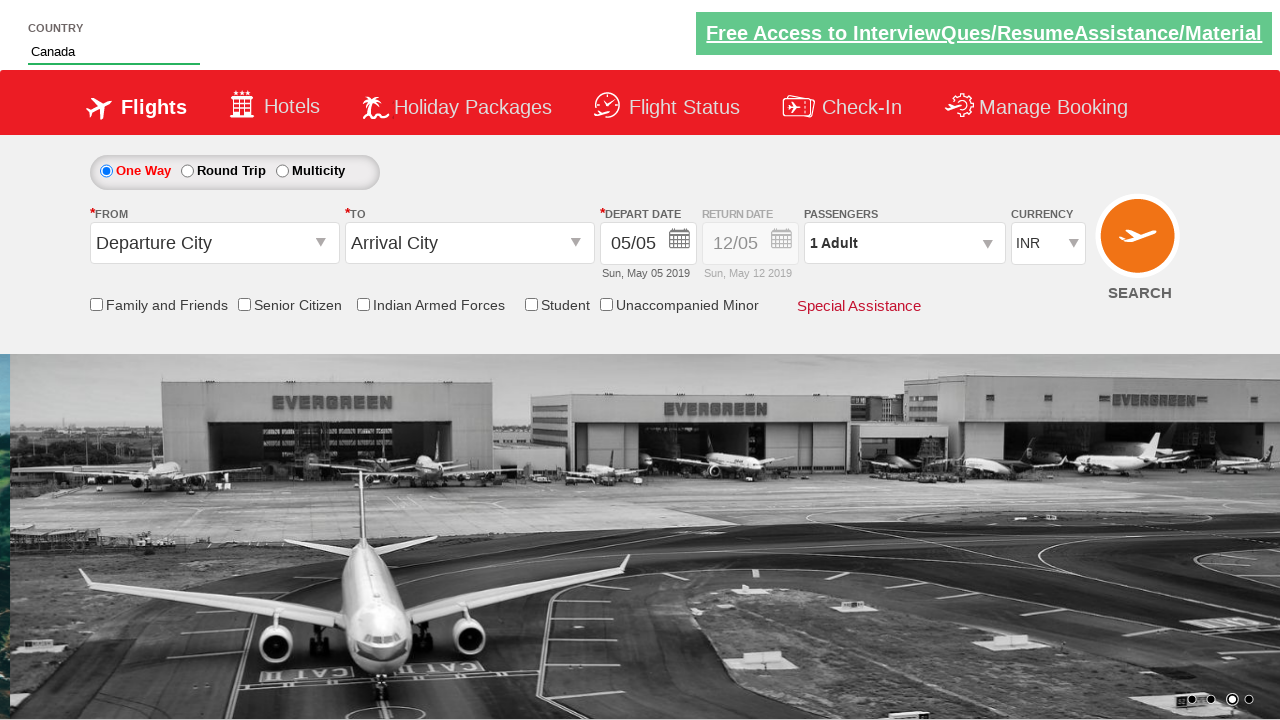